Tests navigation by clicking Checkout link and verifying URL

Starting URL: https://webshop-agil-testautomatiserare.netlify.app

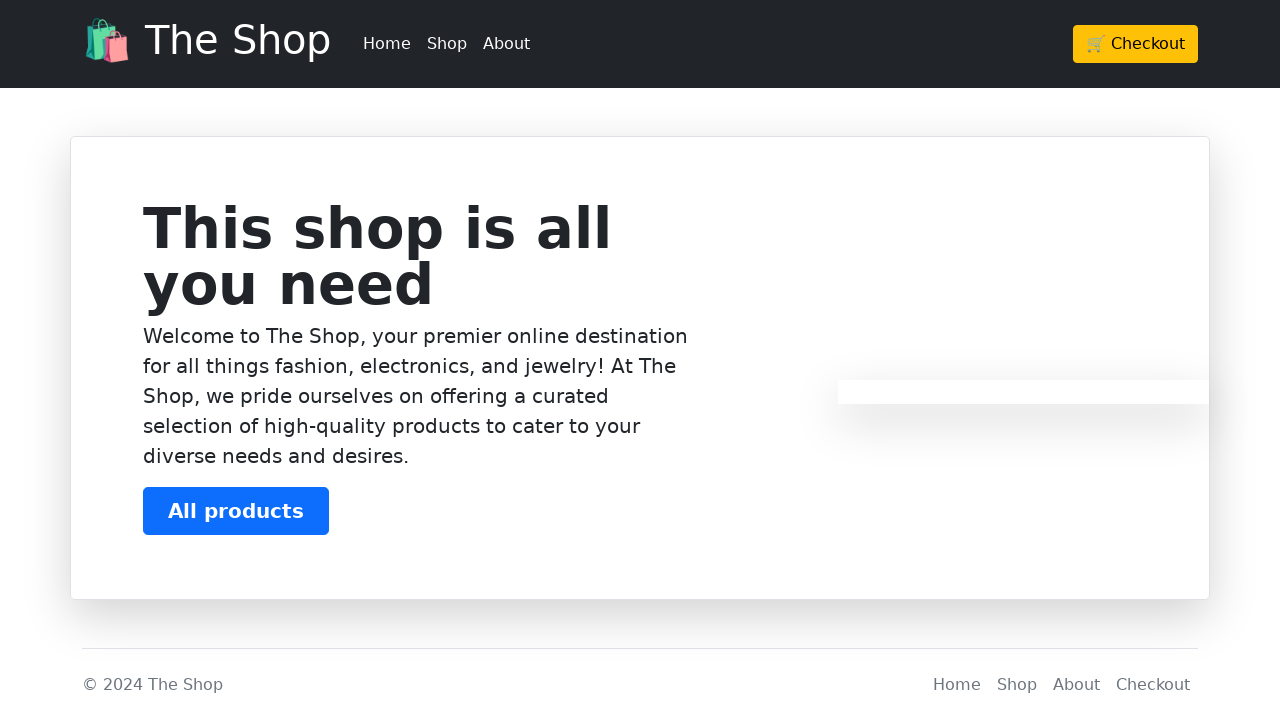

Waited for Checkout link to be visible in header
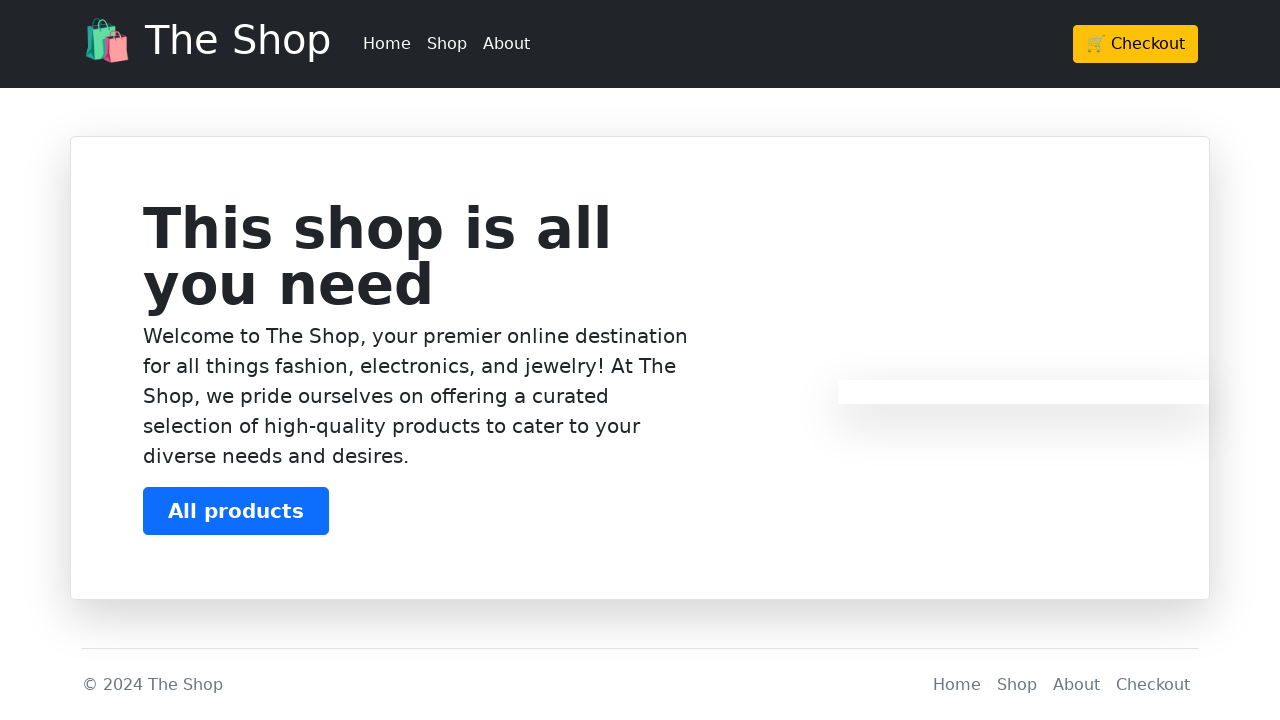

Clicked Checkout navigation link at (1136, 44) on body header div div div a
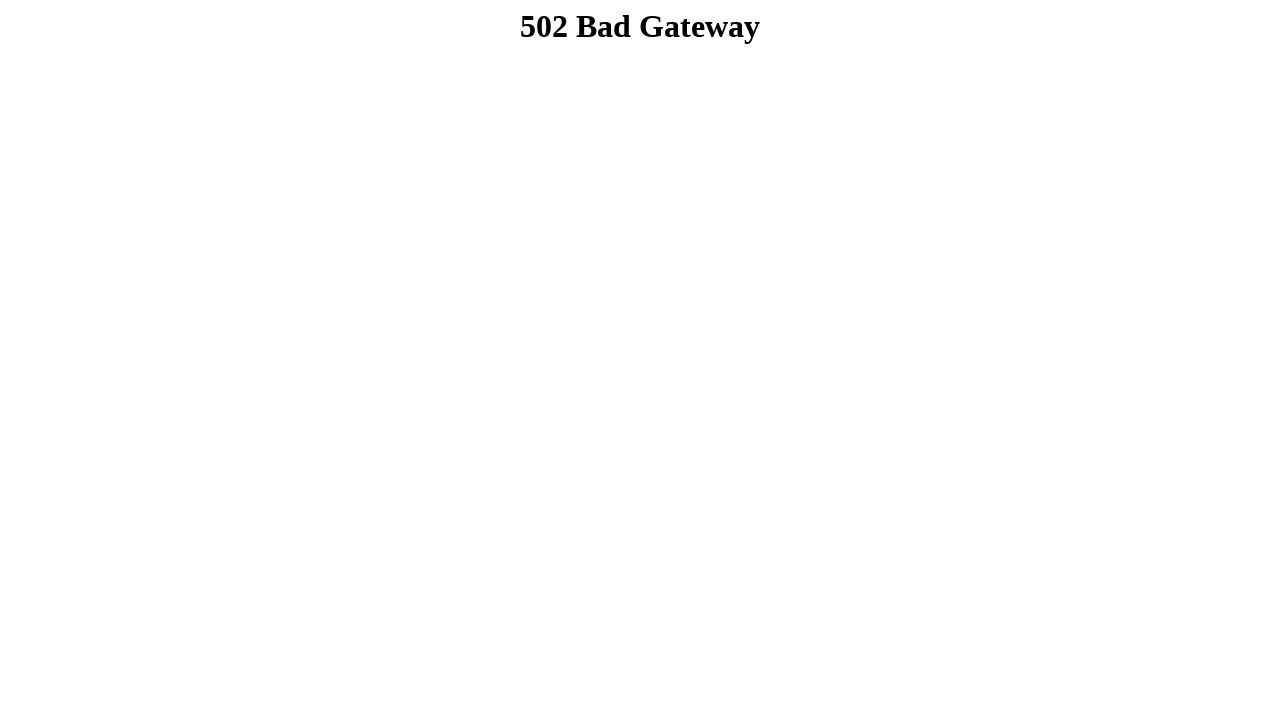

Verified URL changed to checkout page
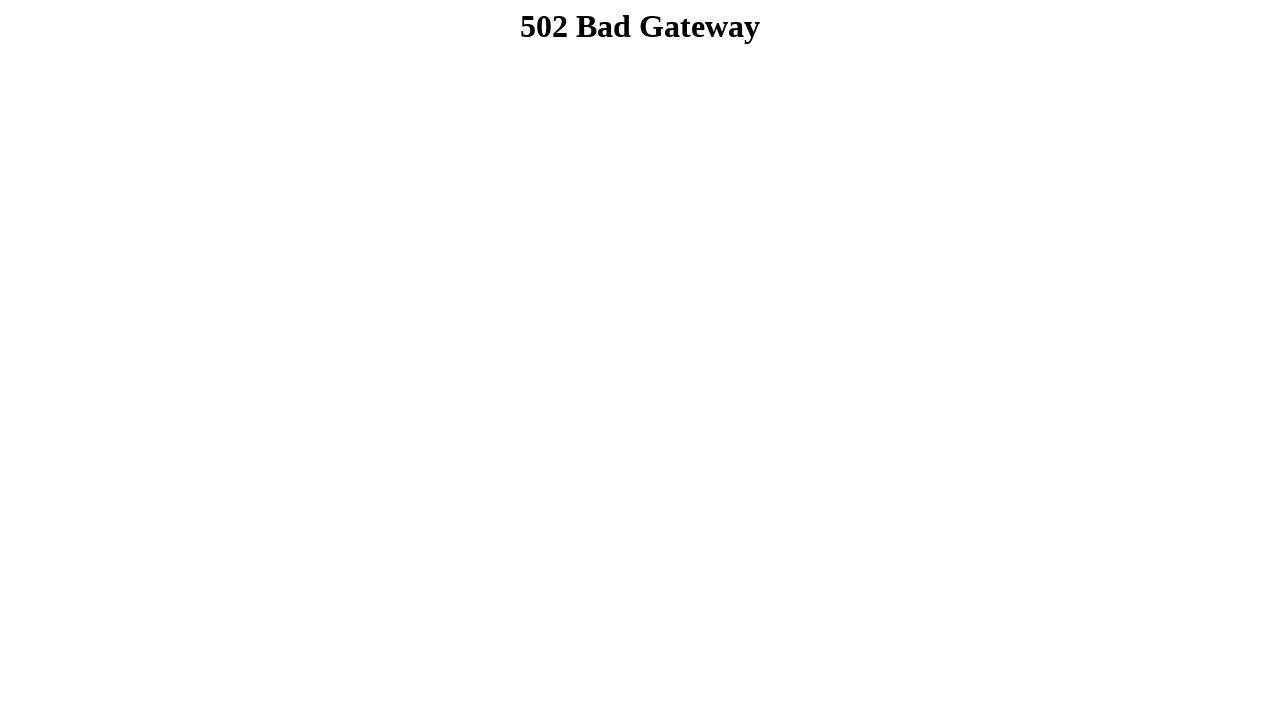

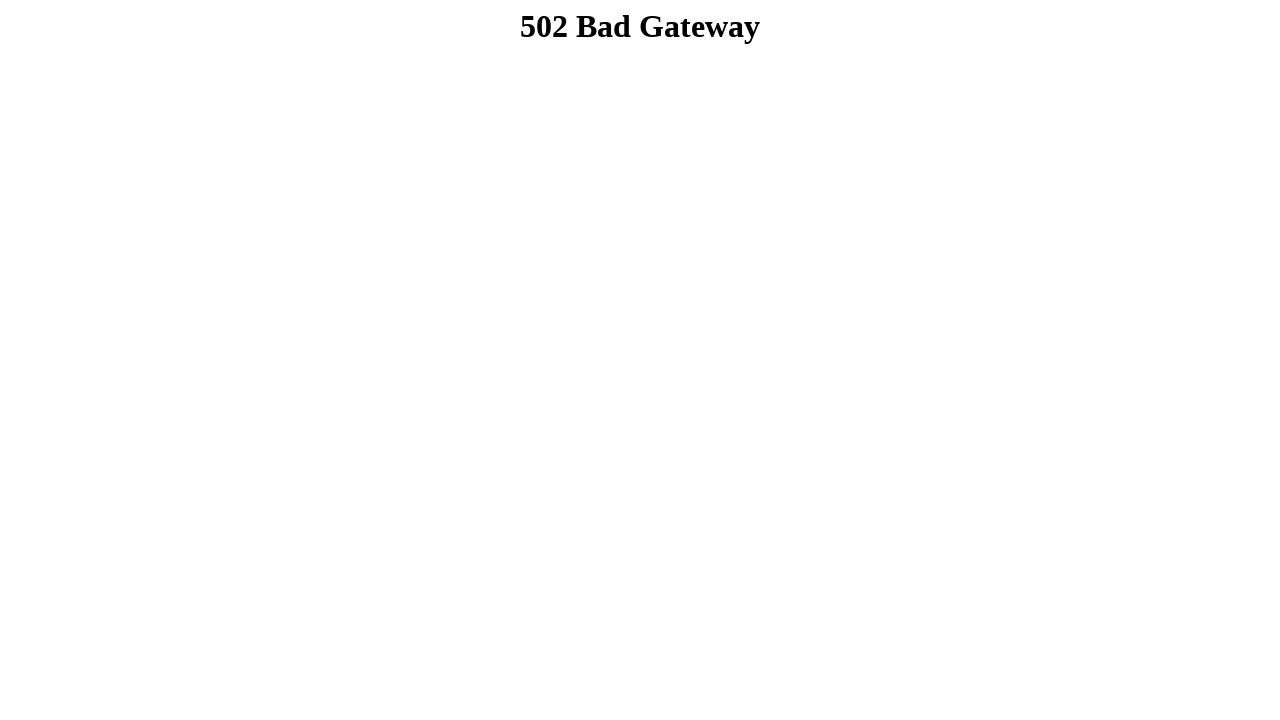